Tests keyboard actions by typing text in the first textarea, using keyboard shortcuts to copy it (Ctrl+A, Ctrl+C), pasting it into the second textarea (Ctrl+V), and clicking the compare button to verify both texts are identical.

Starting URL: https://text-compare.com/

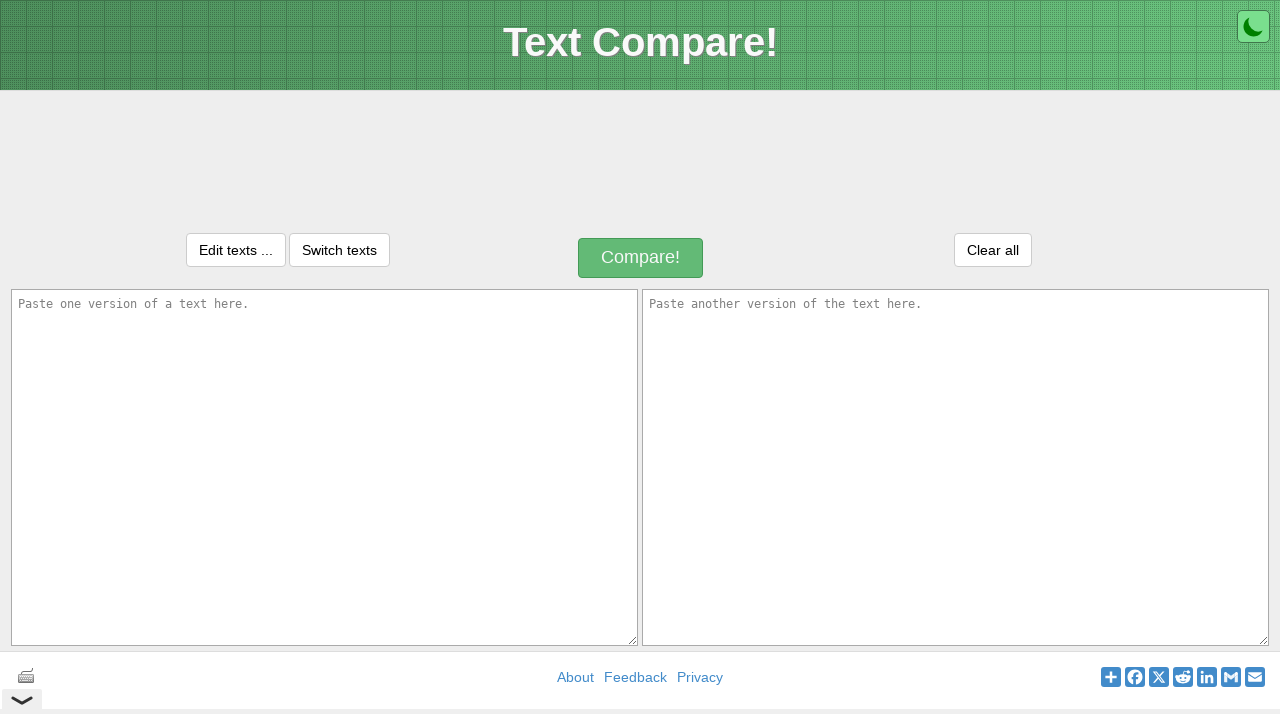

Typed 'hi' in the first textarea on textarea#inputText1
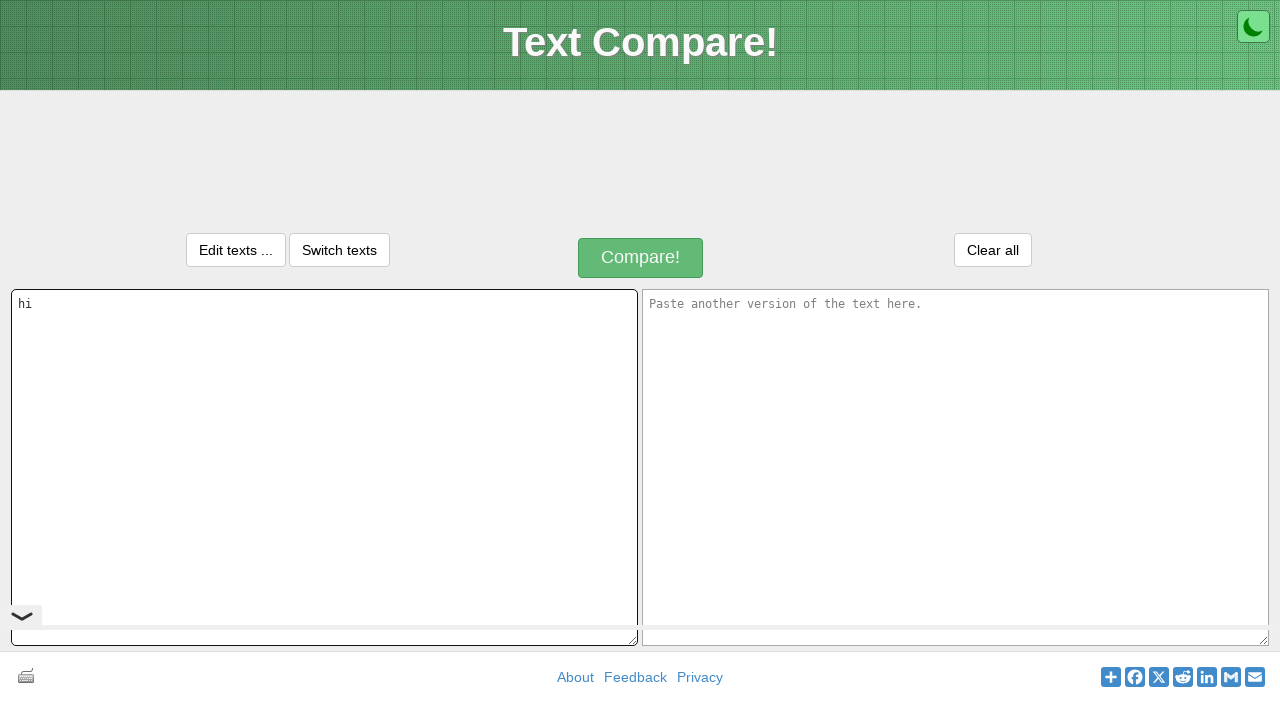

Clicked on the first textarea to focus it at (324, 467) on textarea#inputText1
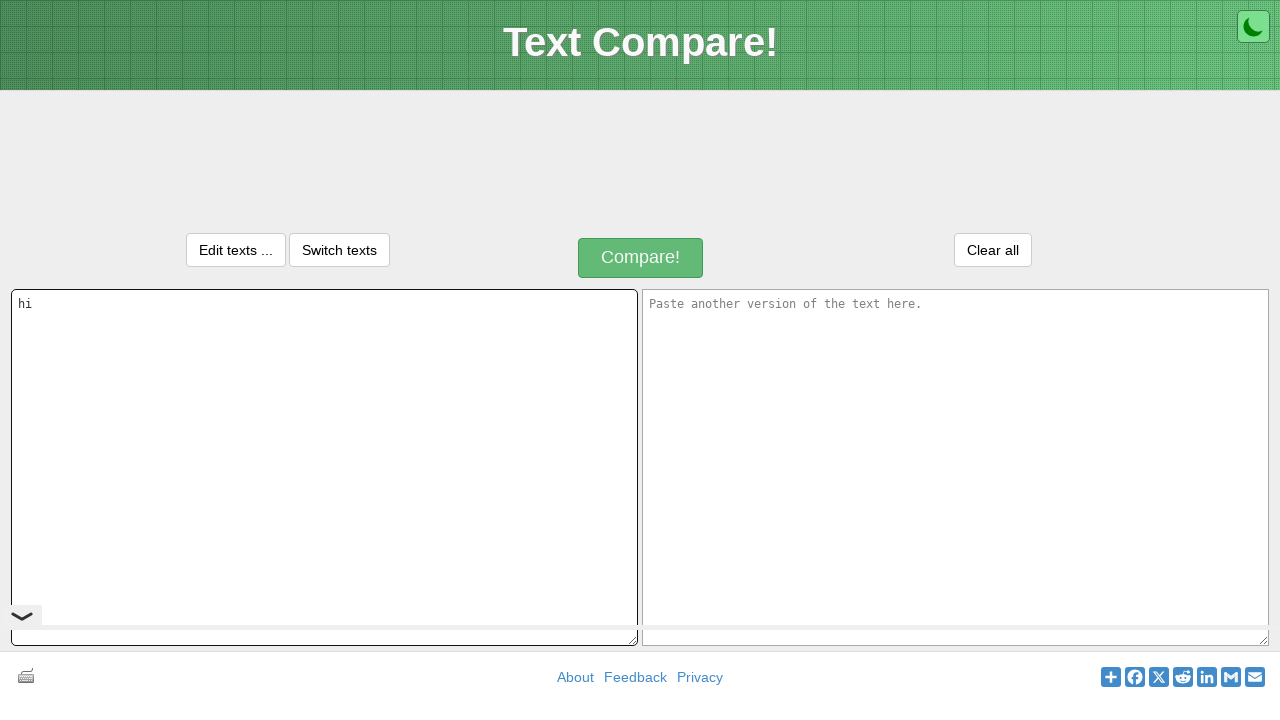

Pressed Ctrl+A to select all text in first textarea
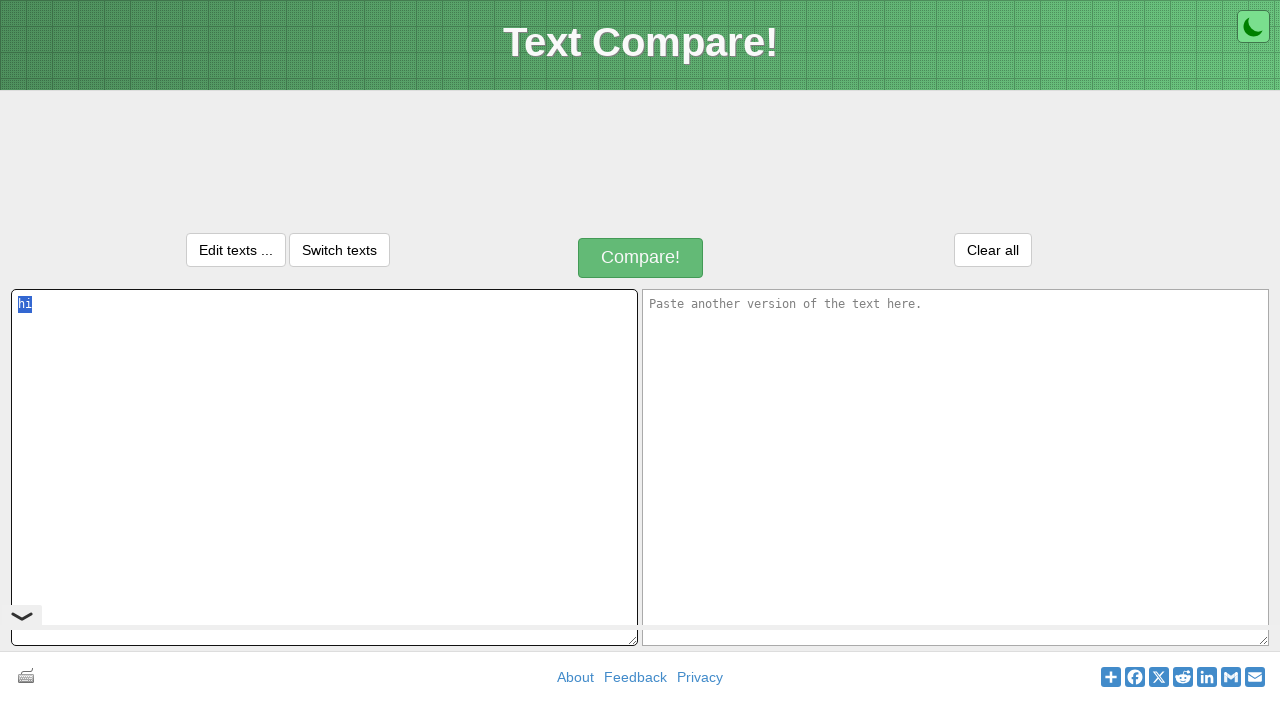

Pressed Ctrl+C to copy the selected text
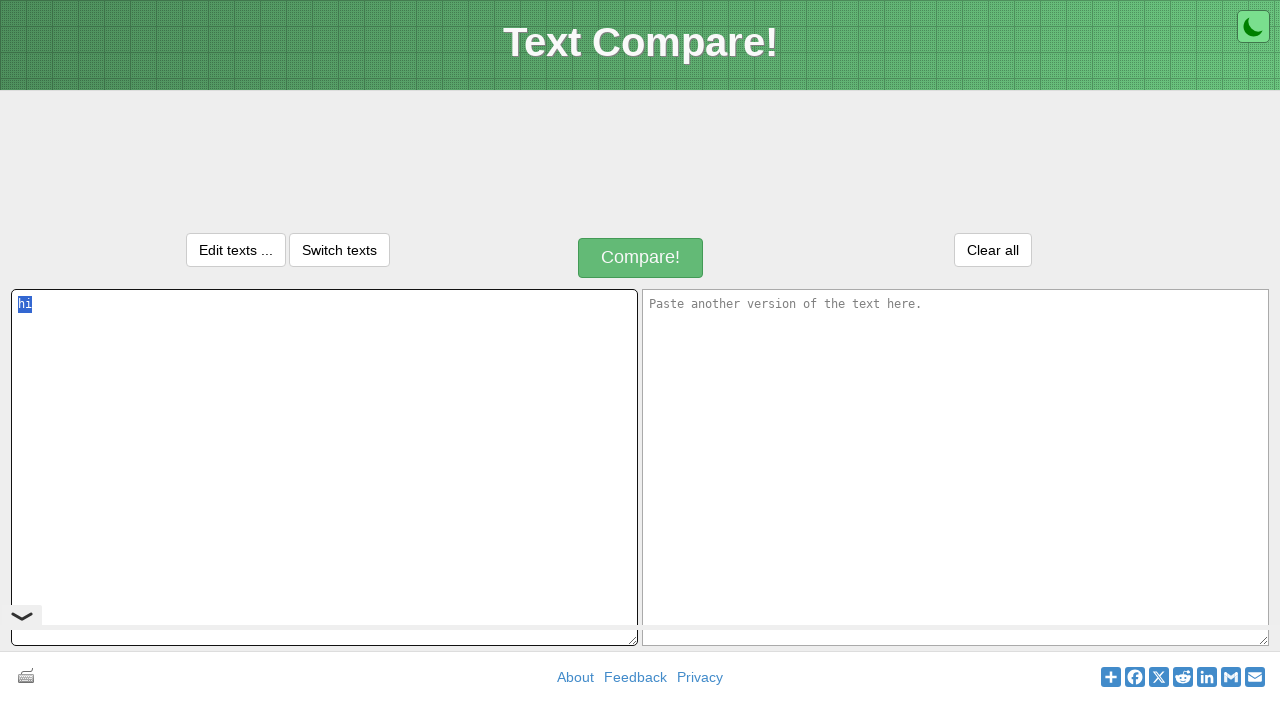

Clicked on the second textarea to focus it at (956, 467) on textarea#inputText2
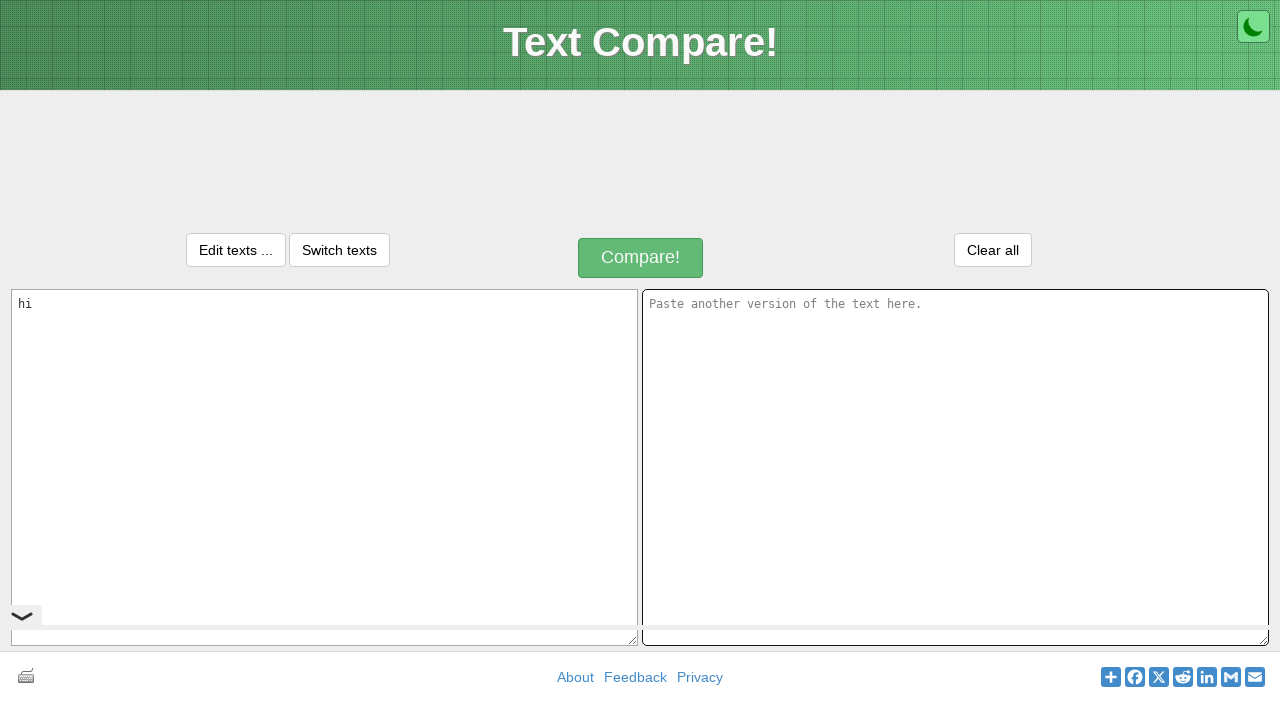

Pressed Ctrl+V to paste text into second textarea
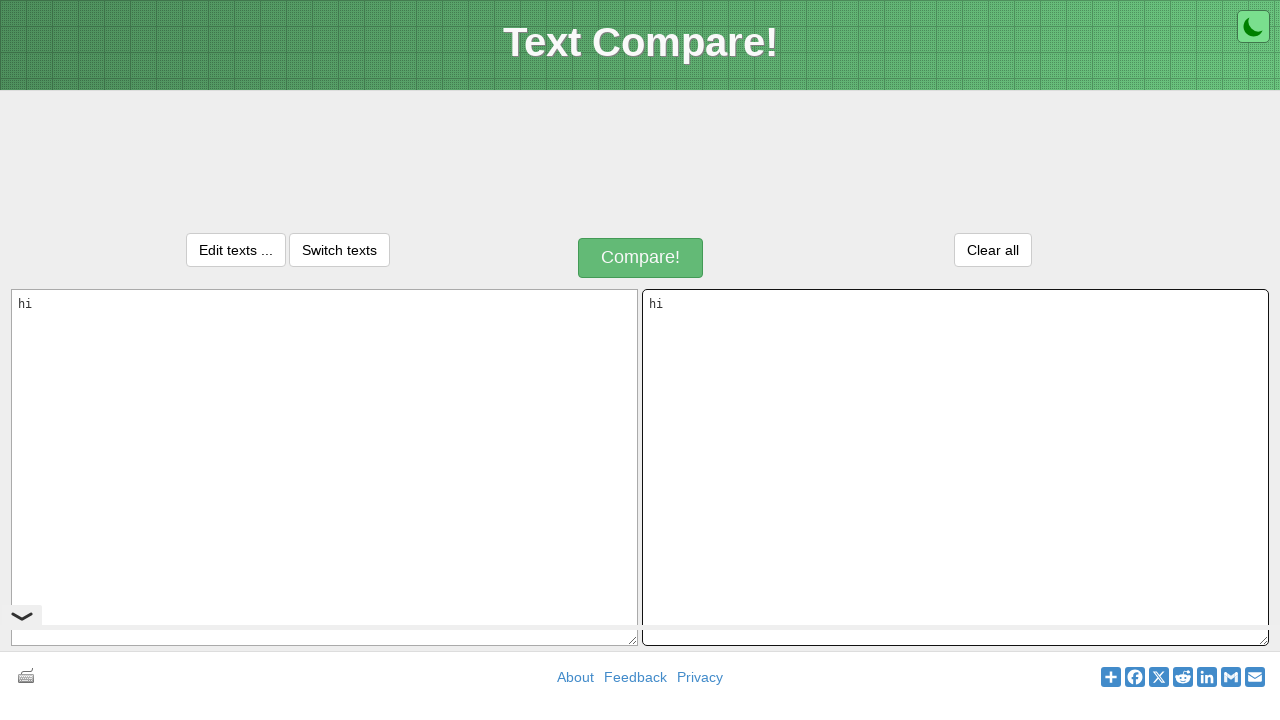

Clicked the compare button at (641, 258) on div.compareButtonText
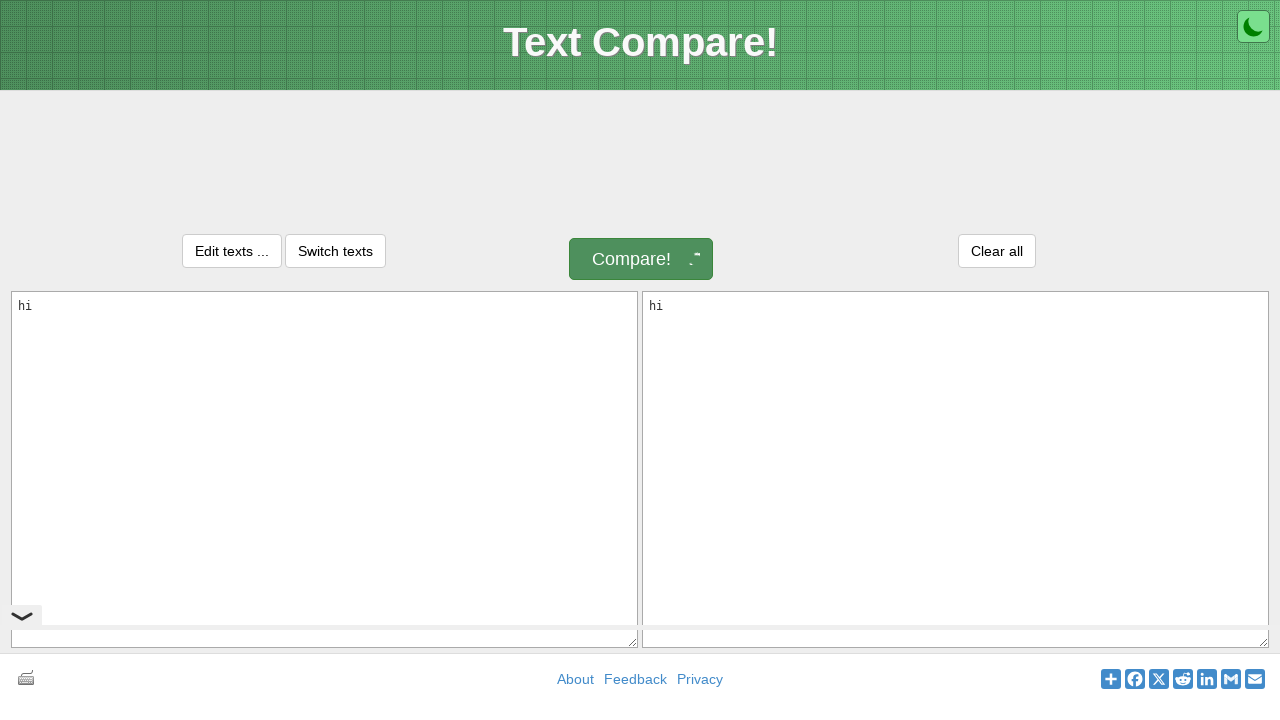

Comparison result message loaded
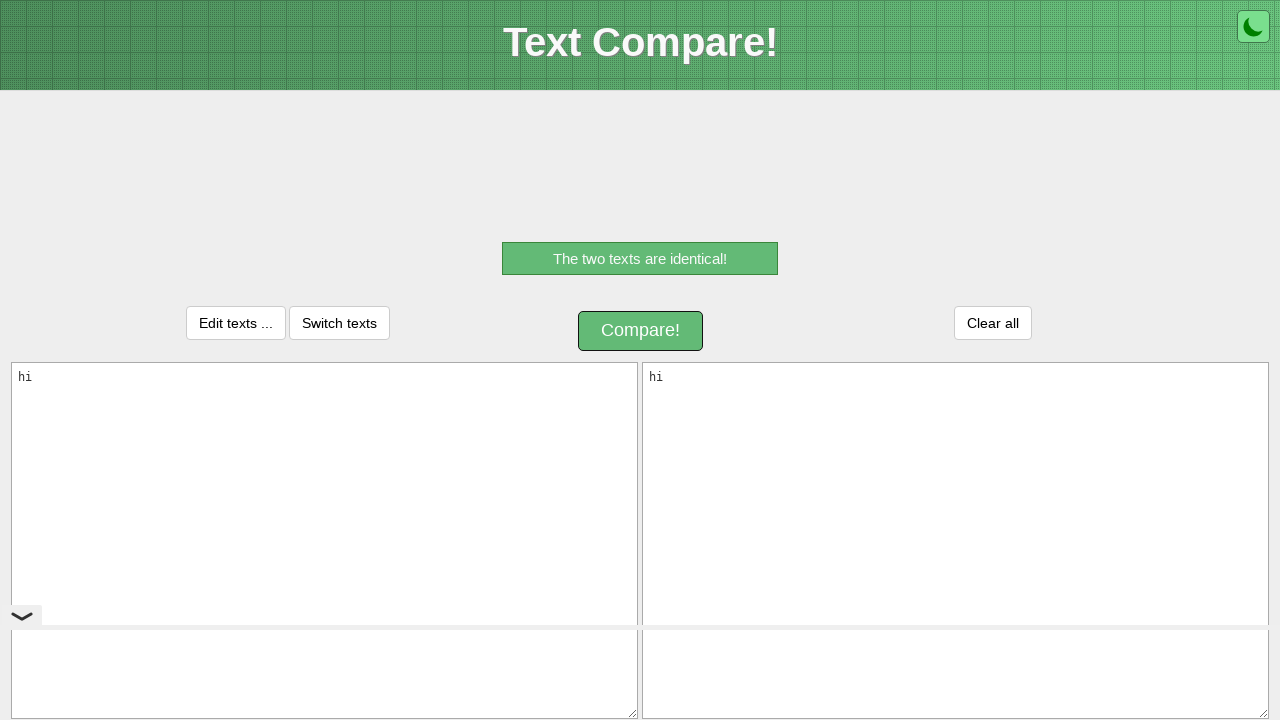

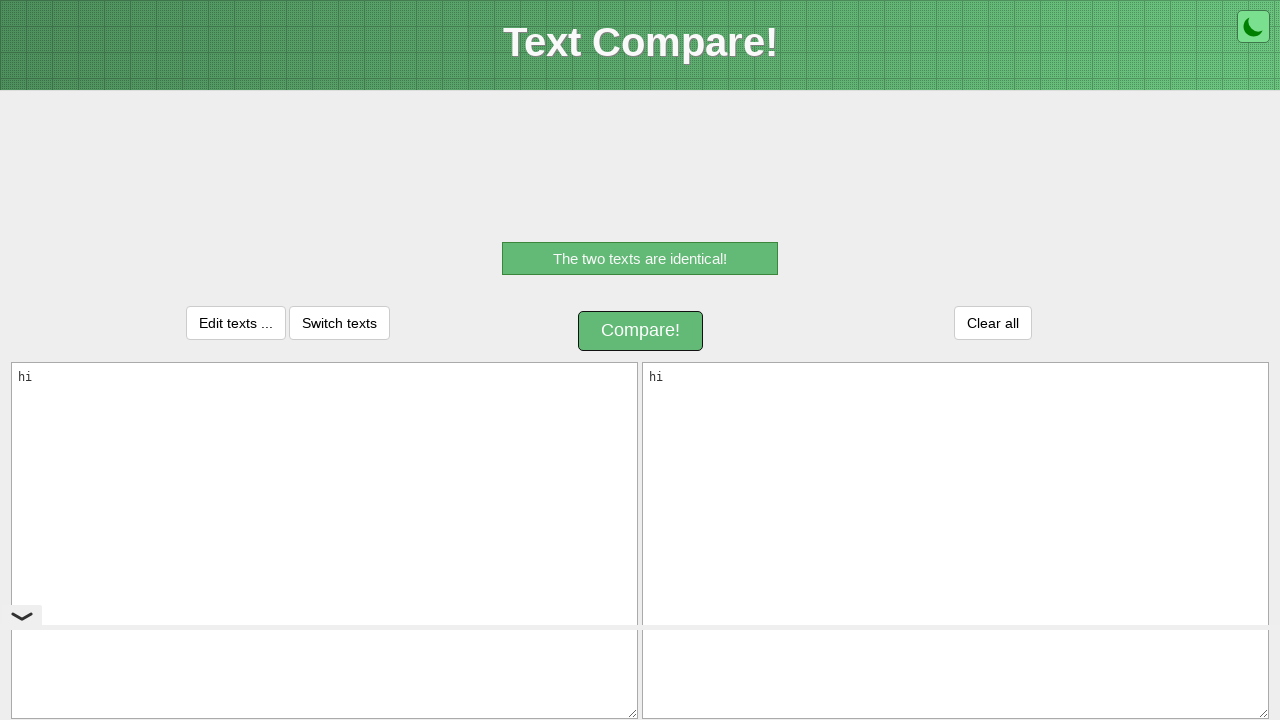